Tests that the complete all checkbox updates state when individual items are completed or cleared

Starting URL: https://demo.playwright.dev/todomvc

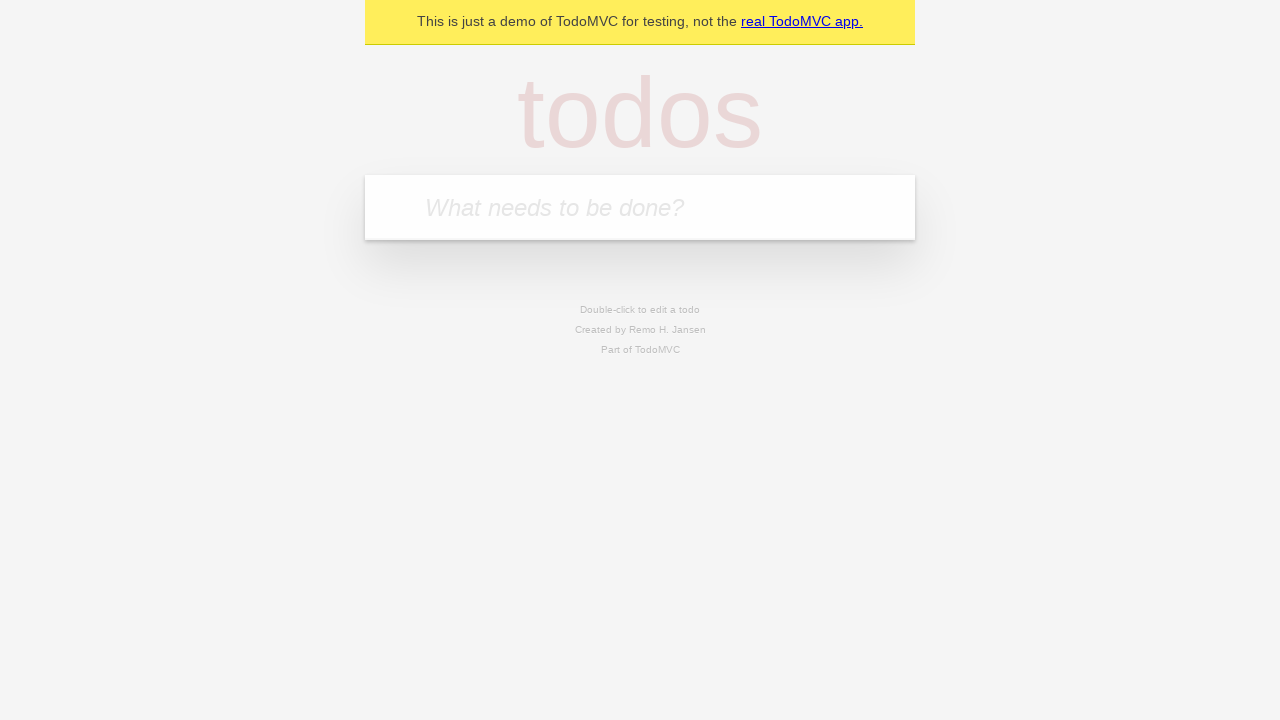

Filled input with first todo item 'buy some cheese' on internal:attr=[placeholder="What needs to be done?"i]
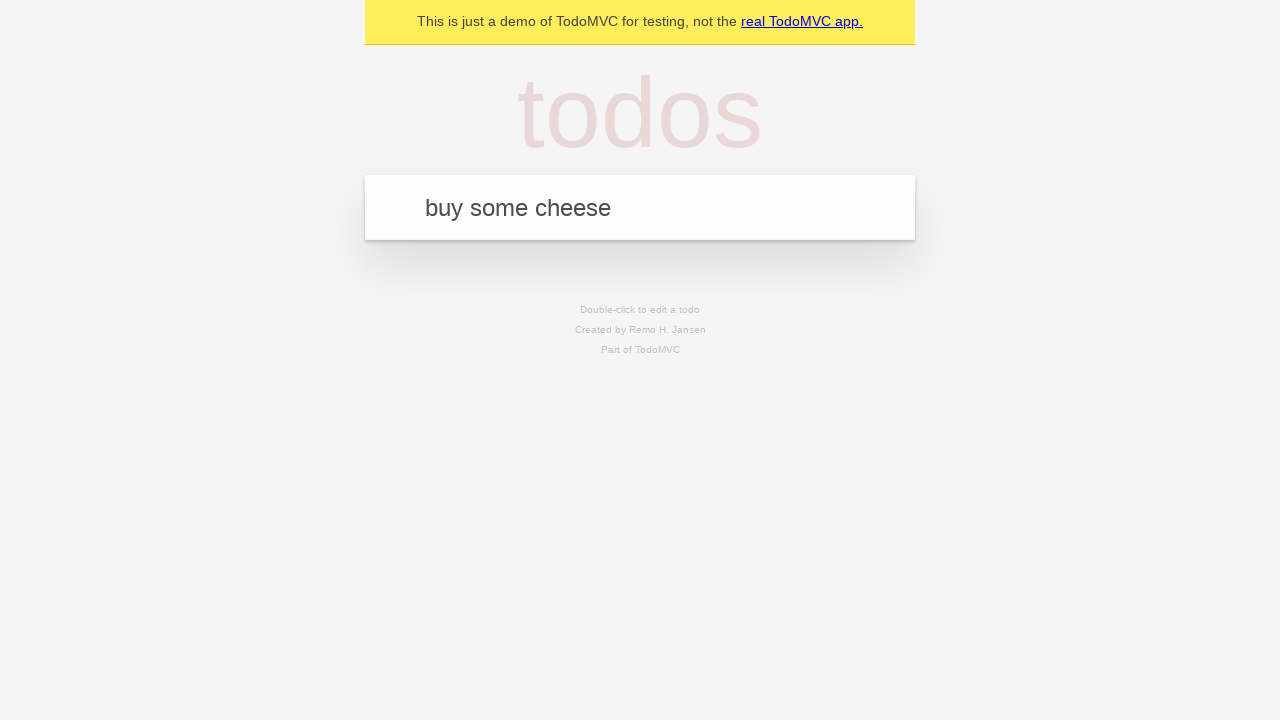

Pressed Enter to add first todo item on internal:attr=[placeholder="What needs to be done?"i]
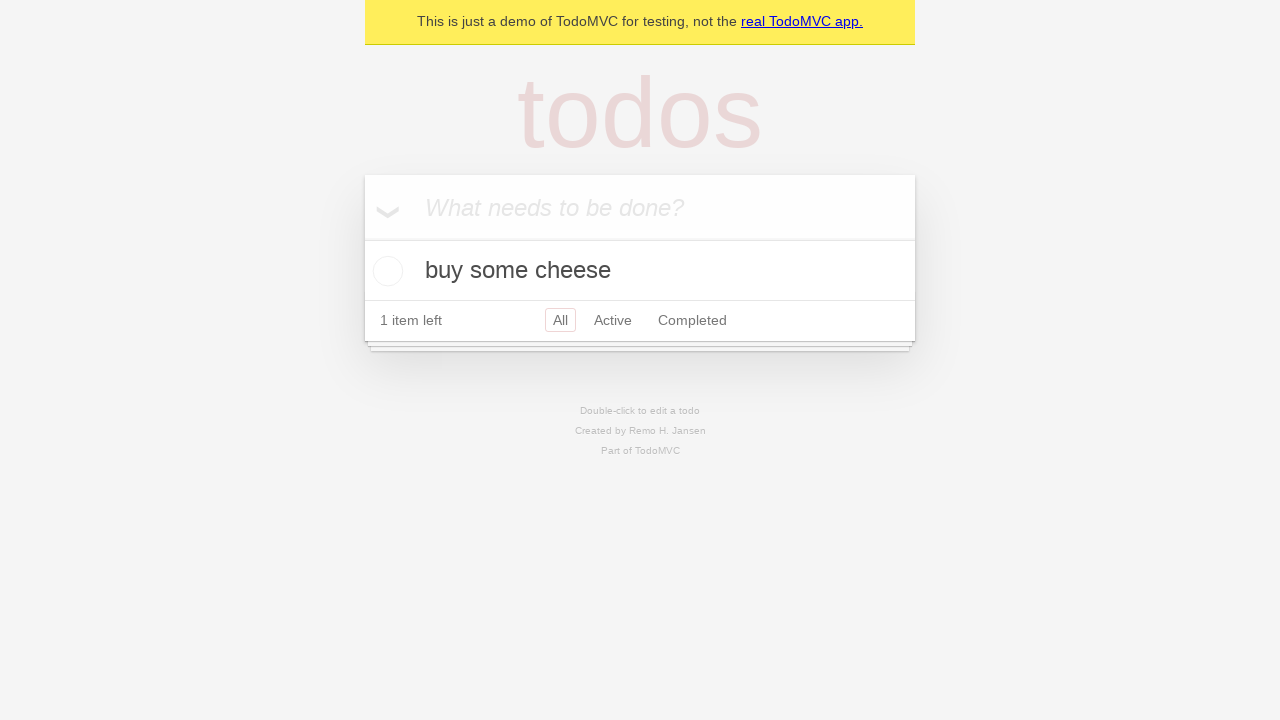

Filled input with second todo item 'feed the cat' on internal:attr=[placeholder="What needs to be done?"i]
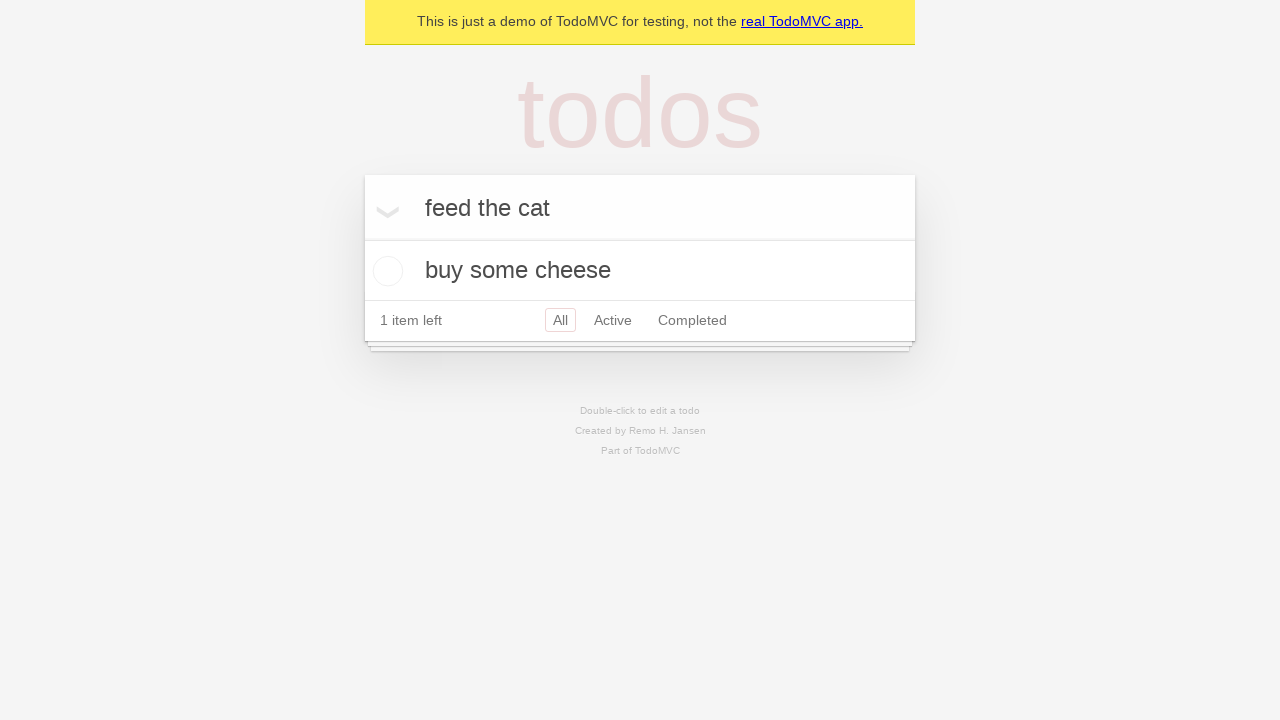

Pressed Enter to add second todo item on internal:attr=[placeholder="What needs to be done?"i]
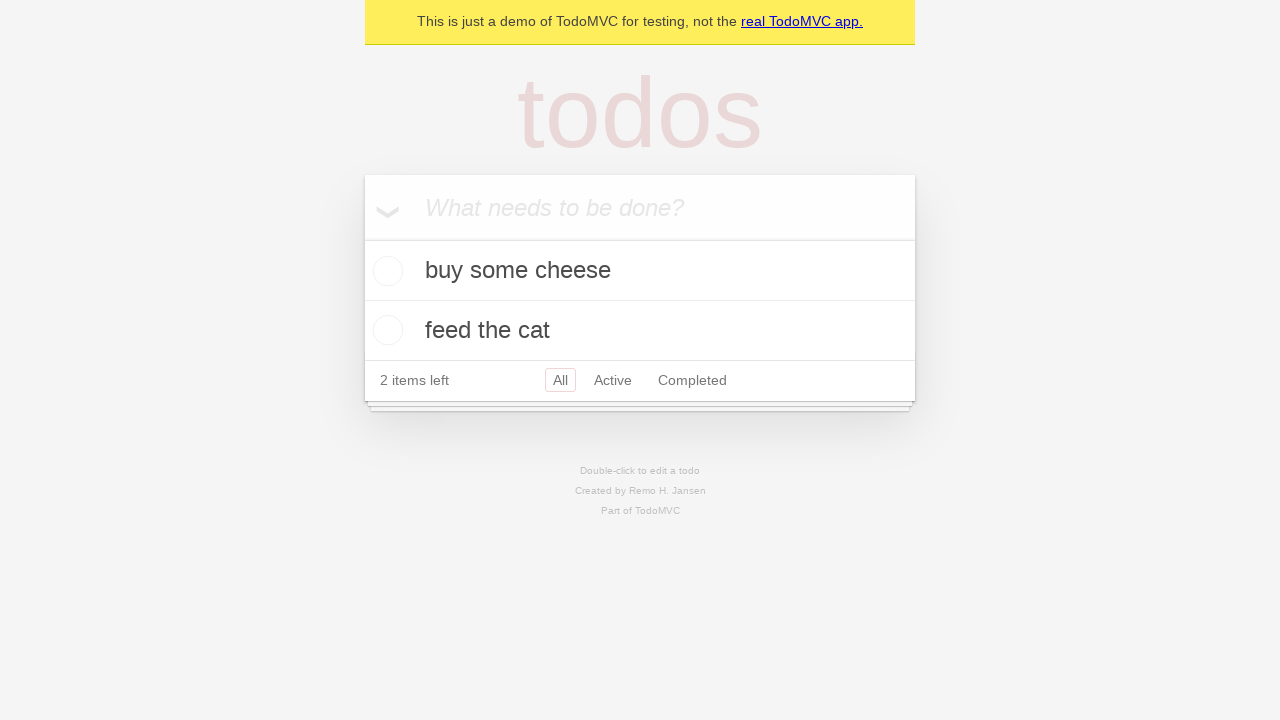

Filled input with third todo item 'book a doctors appointment' on internal:attr=[placeholder="What needs to be done?"i]
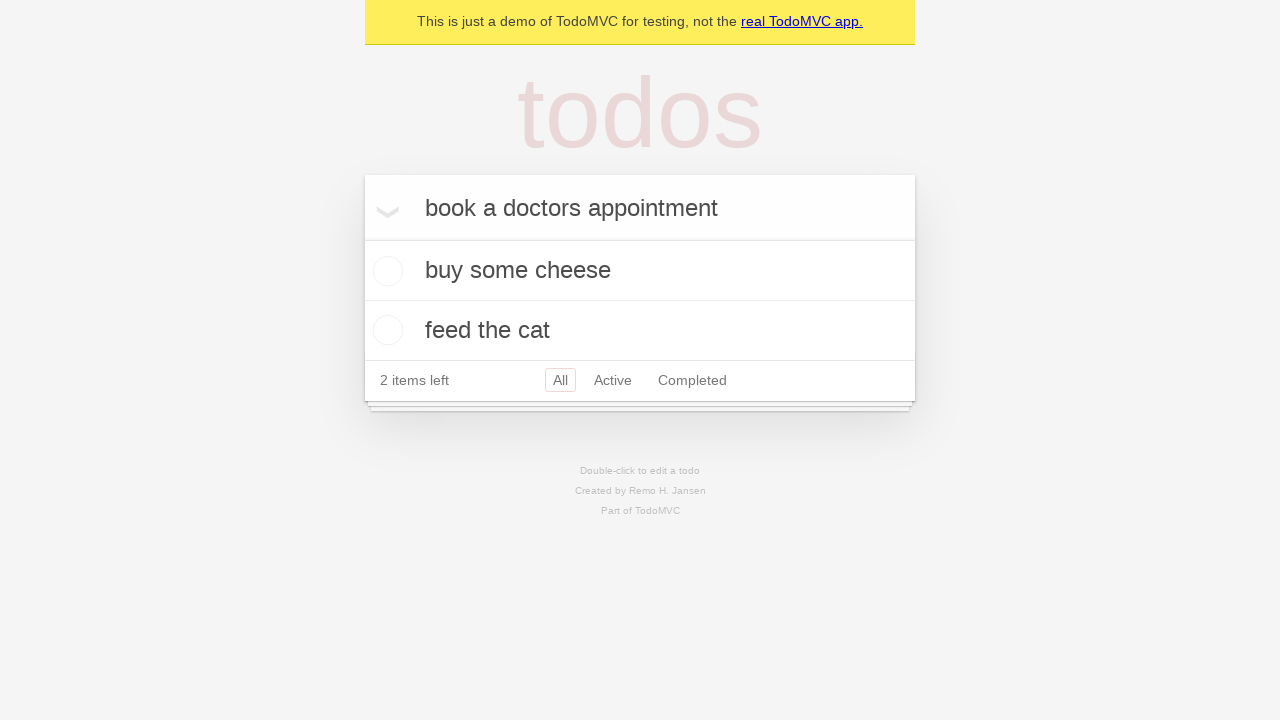

Pressed Enter to add third todo item on internal:attr=[placeholder="What needs to be done?"i]
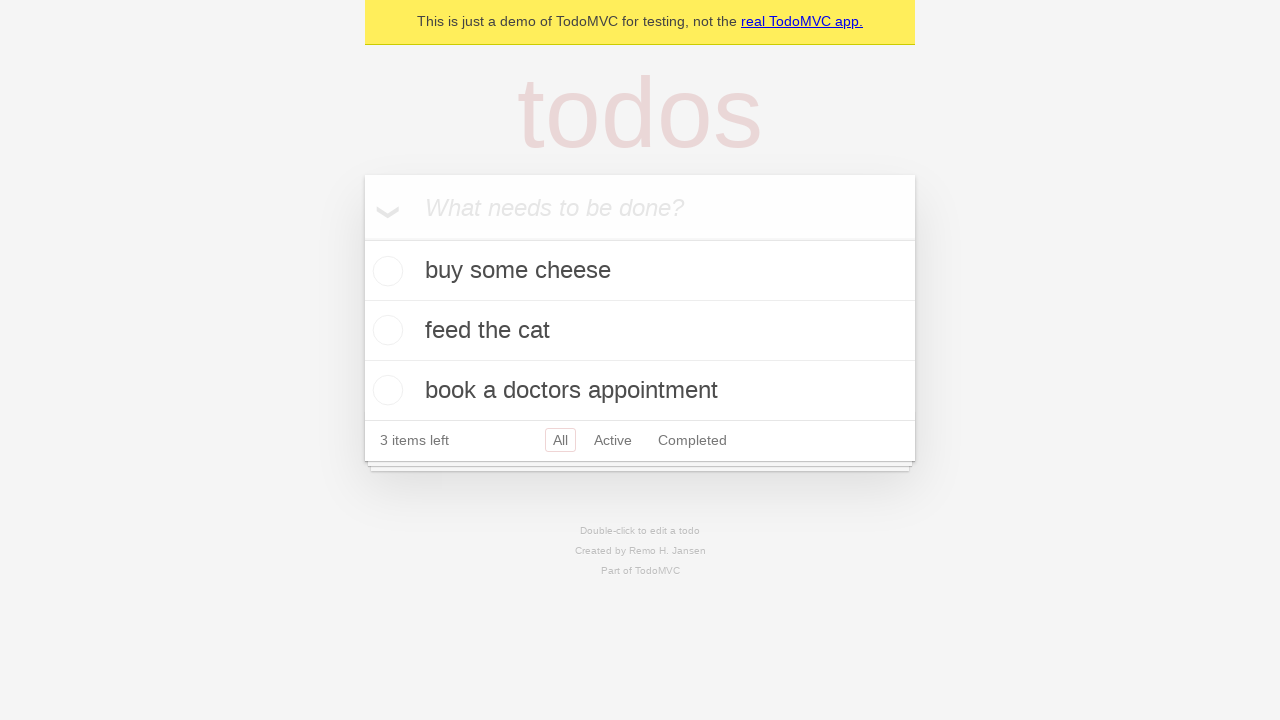

Checked 'Mark all as complete' checkbox to complete all items at (362, 238) on internal:label="Mark all as complete"i
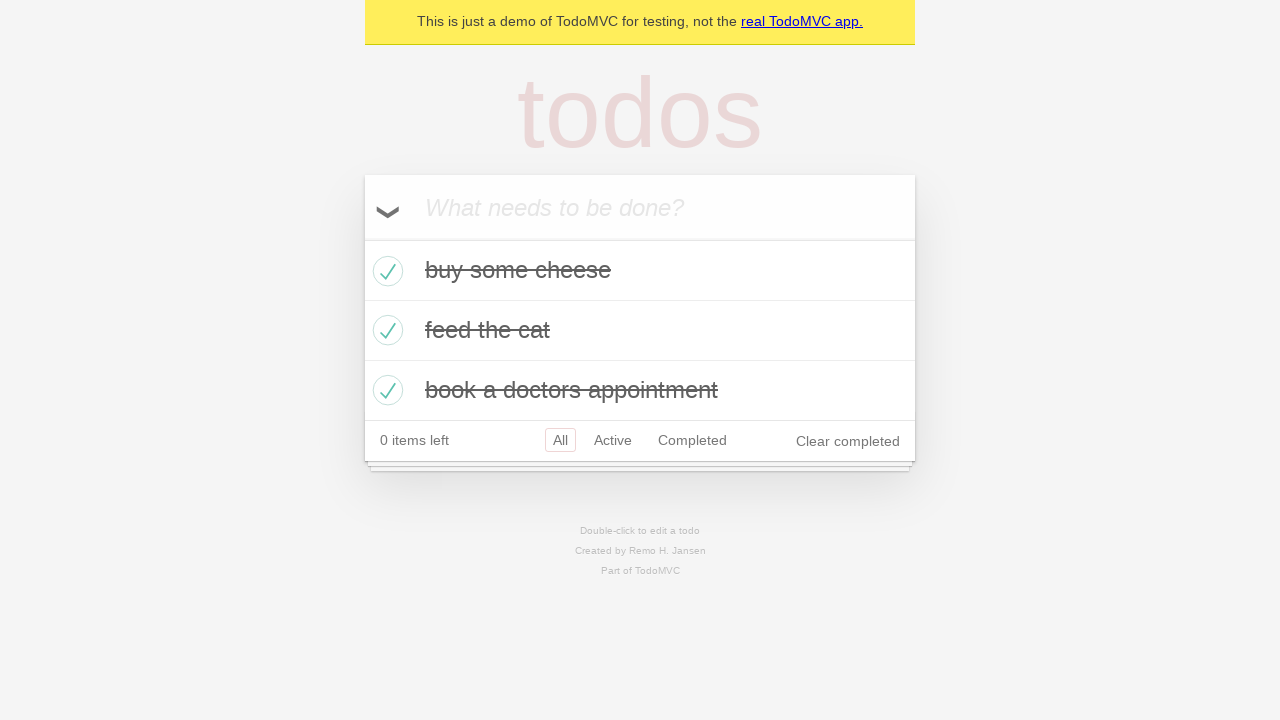

Unchecked the first todo item checkbox at (385, 271) on internal:testid=[data-testid="todo-item"s] >> nth=0 >> internal:role=checkbox
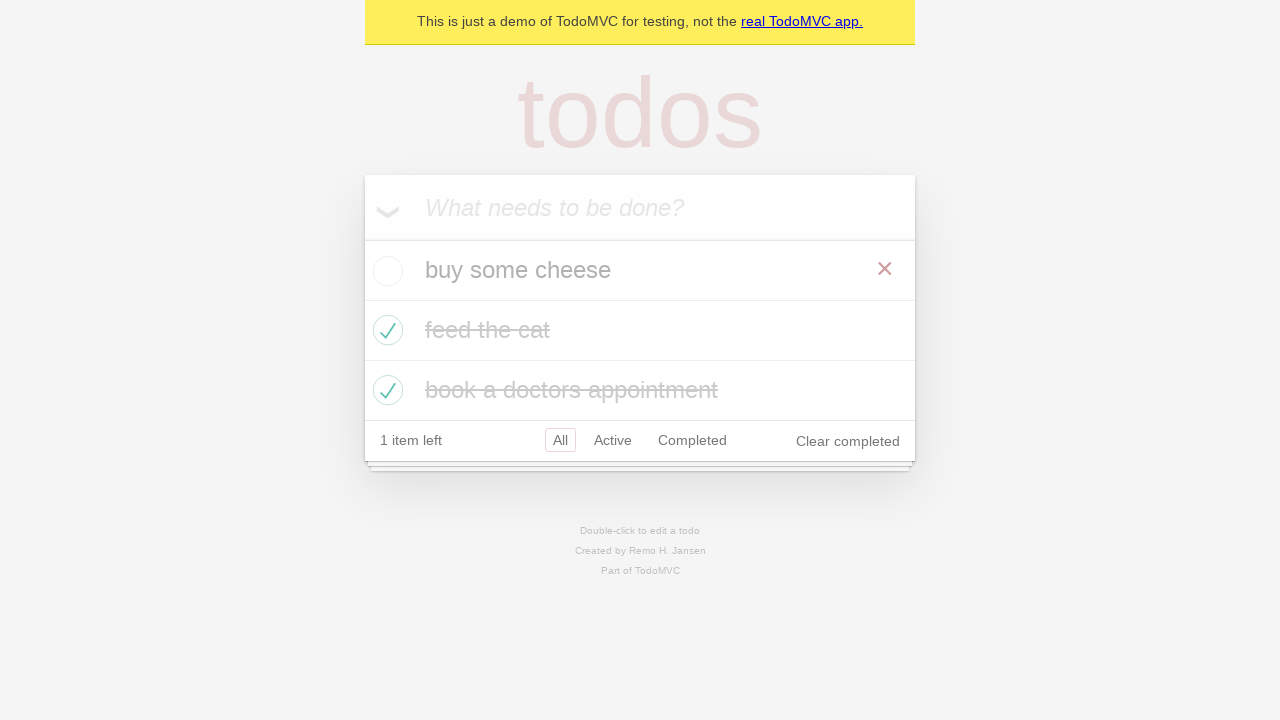

Checked the first todo item checkbox again at (385, 271) on internal:testid=[data-testid="todo-item"s] >> nth=0 >> internal:role=checkbox
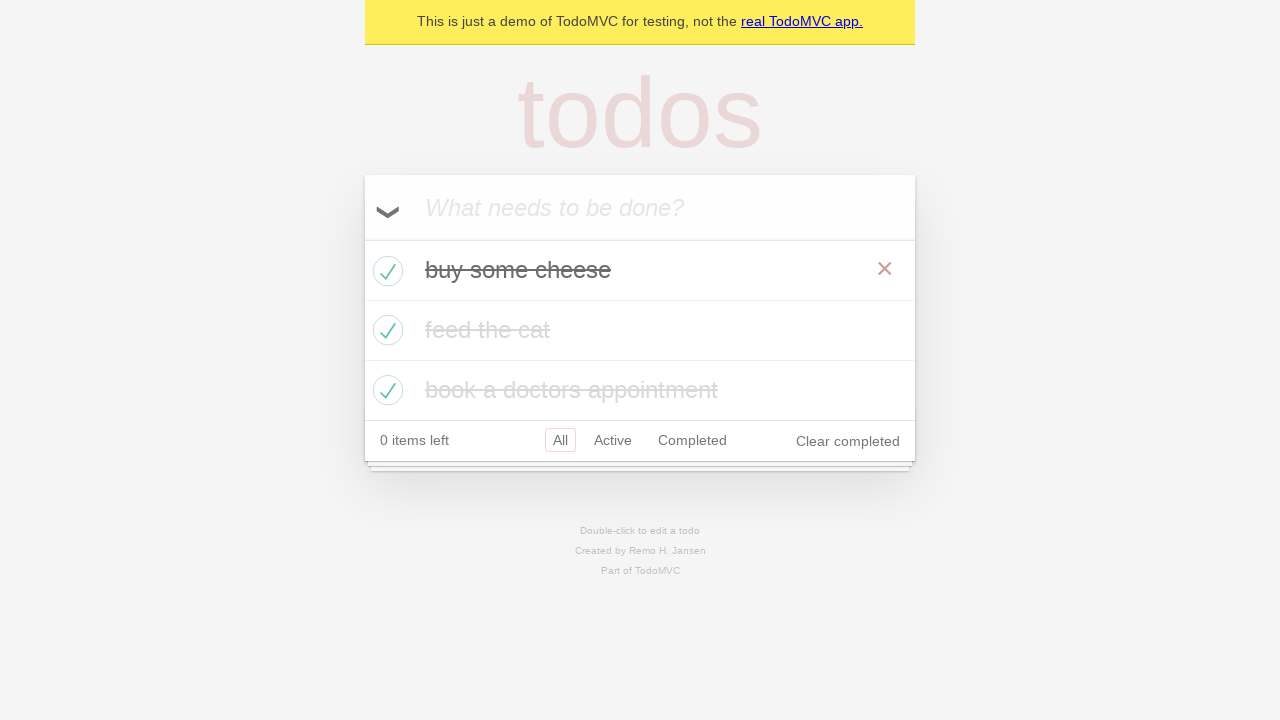

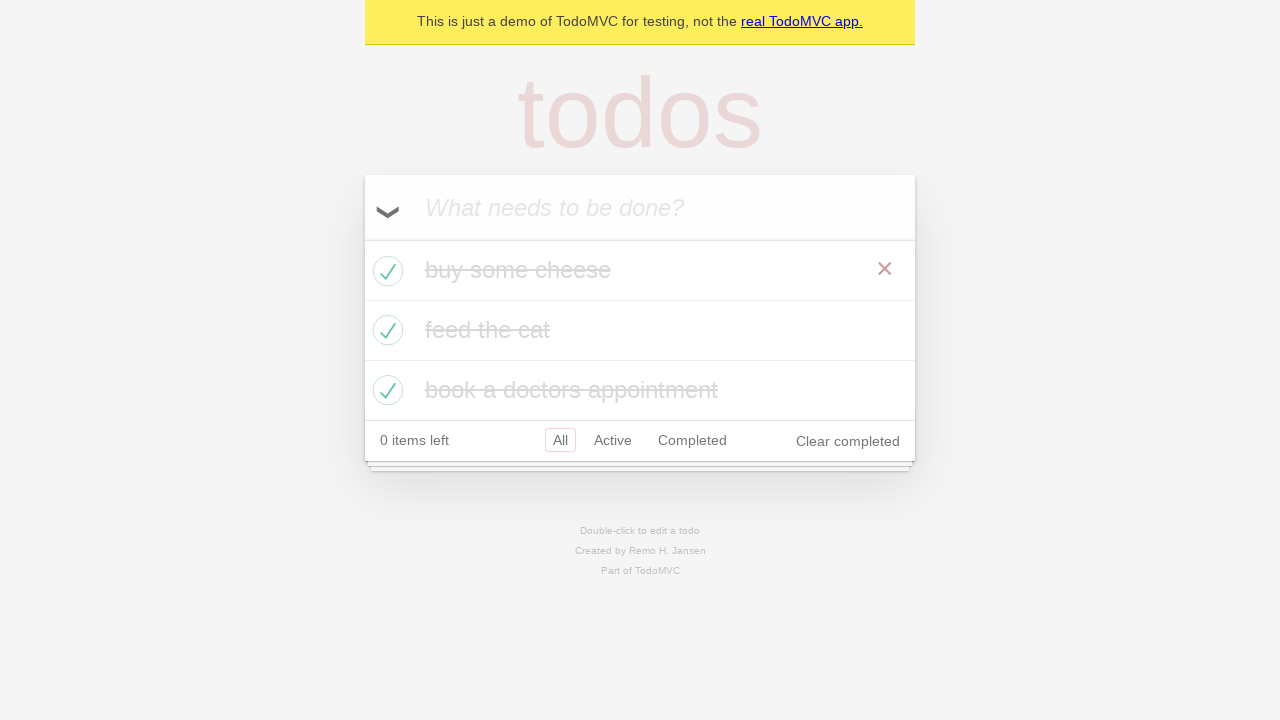